Tests login form validation by entering credentials, clearing both fields, and verifying the "Username is required" error message appears

Starting URL: https://www.saucedemo.com/

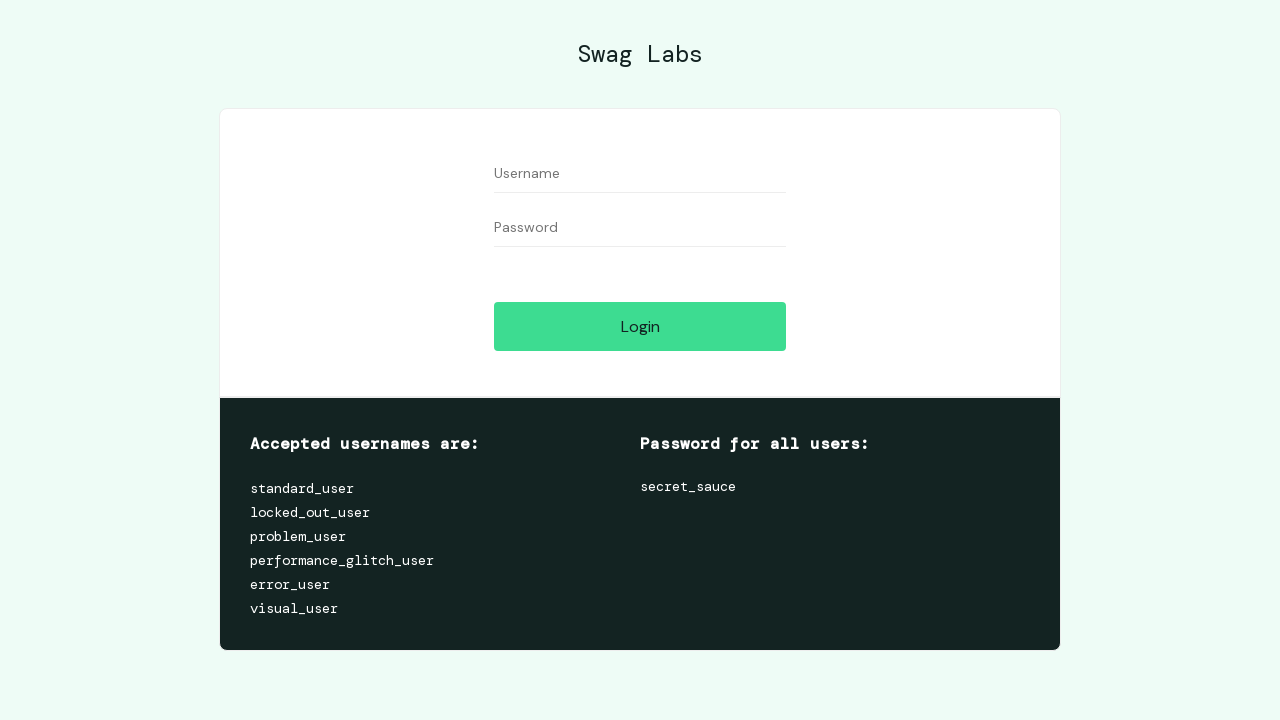

Filled username field with 'testuser123' on input[data-test='username']
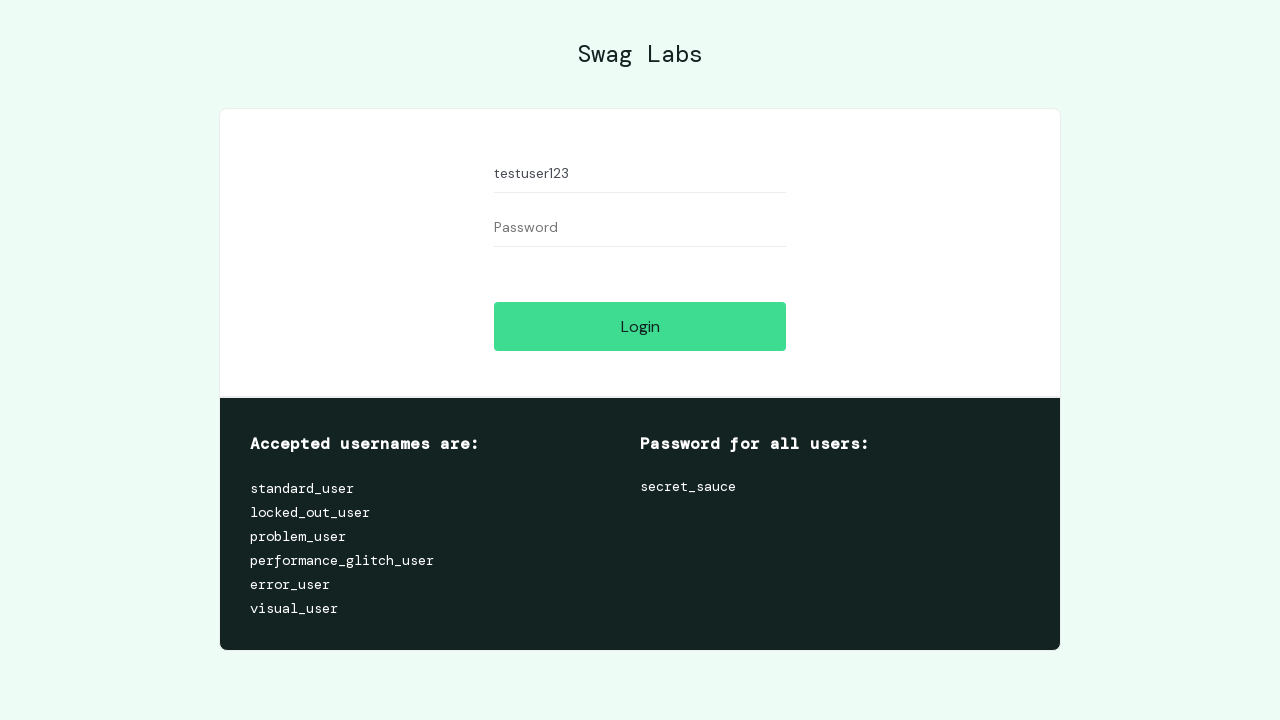

Filled password field with 'testpass456' on input[data-test='password']
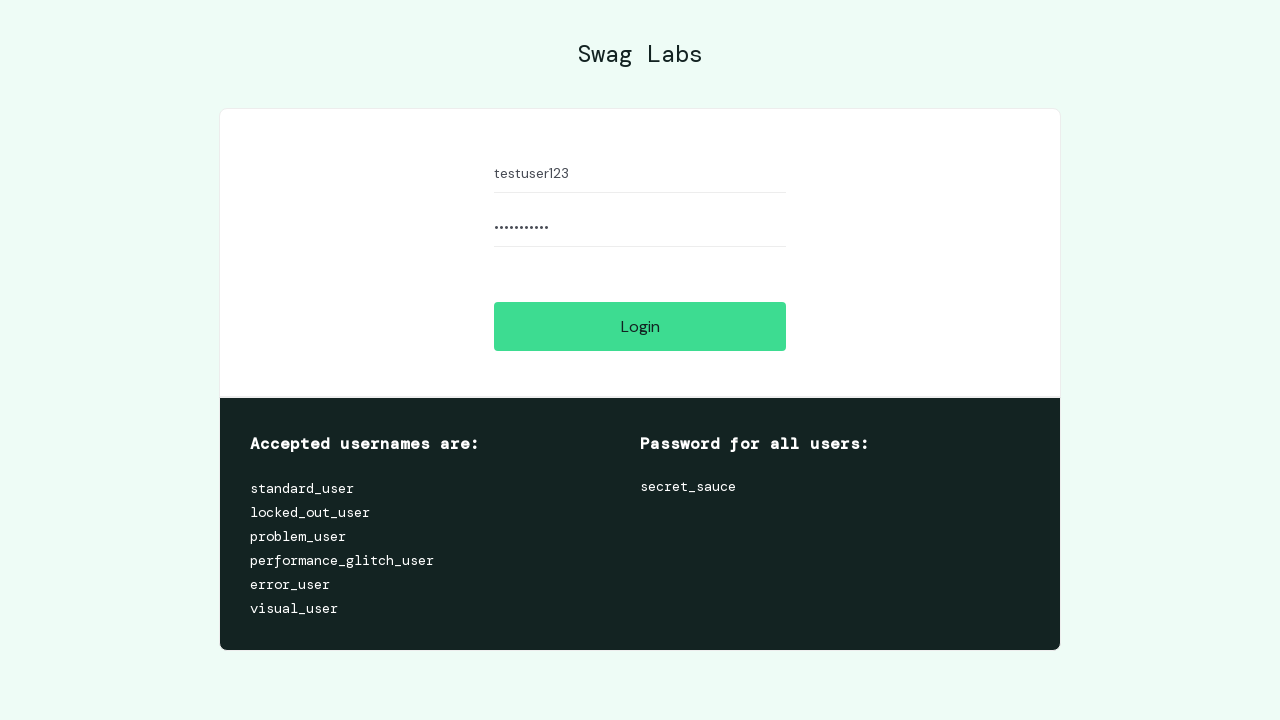

Cleared username field on input[data-test='username']
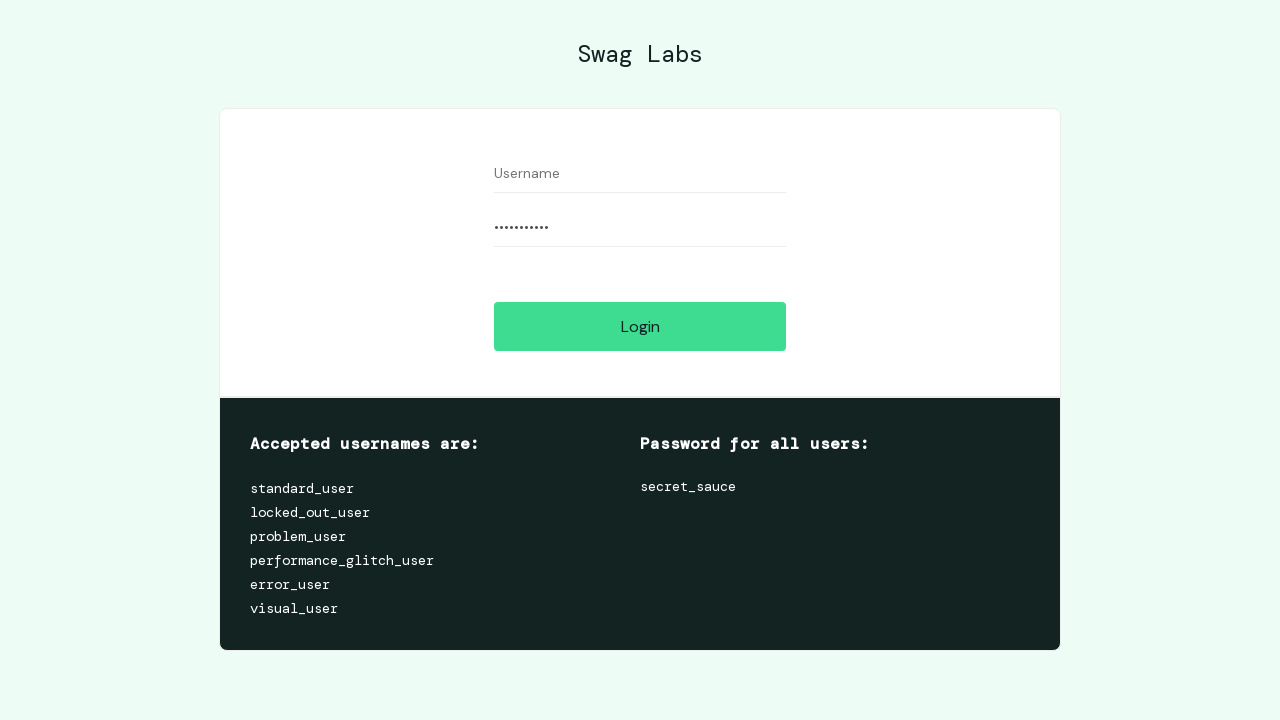

Cleared password field on input[data-test='password']
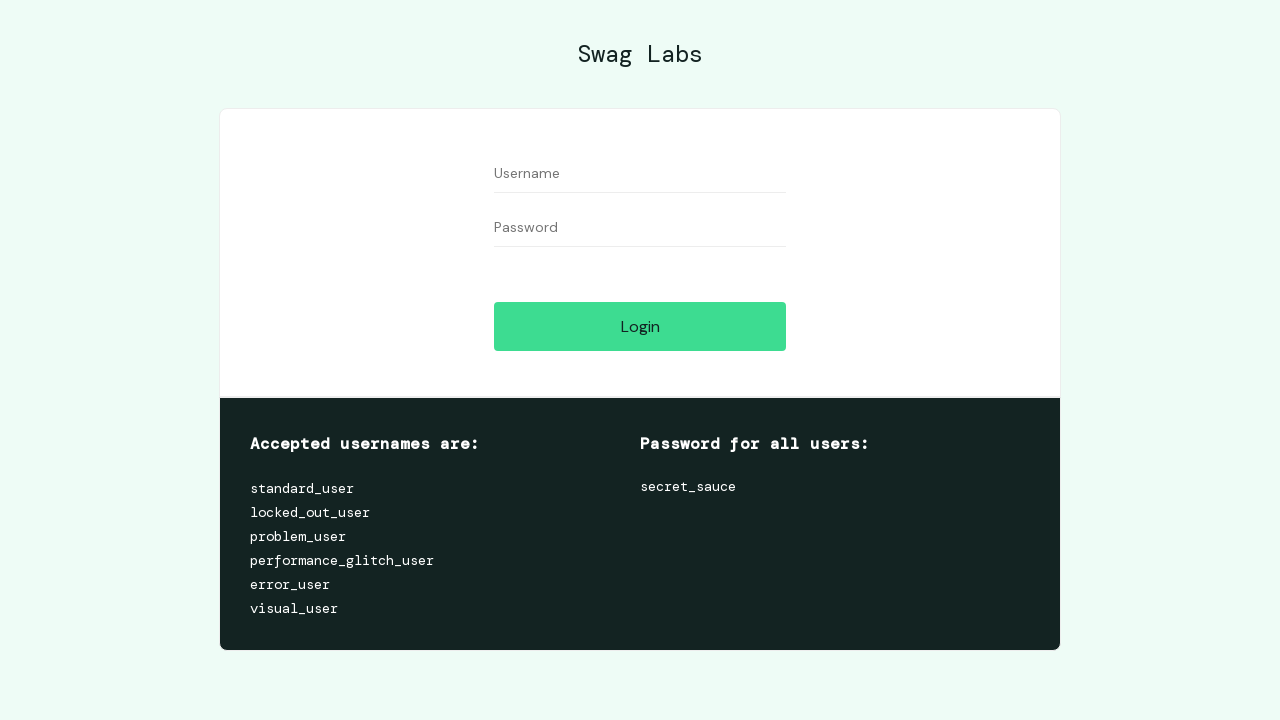

Clicked the Login button with empty credentials at (640, 326) on input[data-test='login-button']
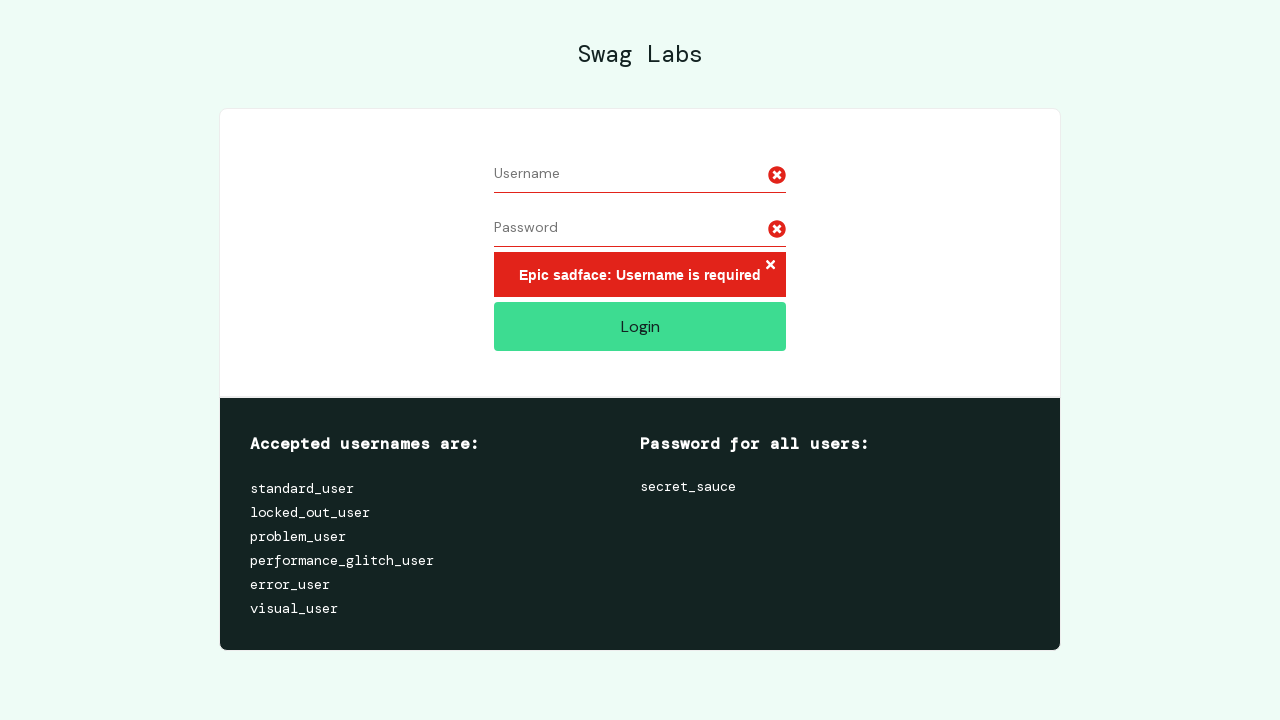

Error message element loaded
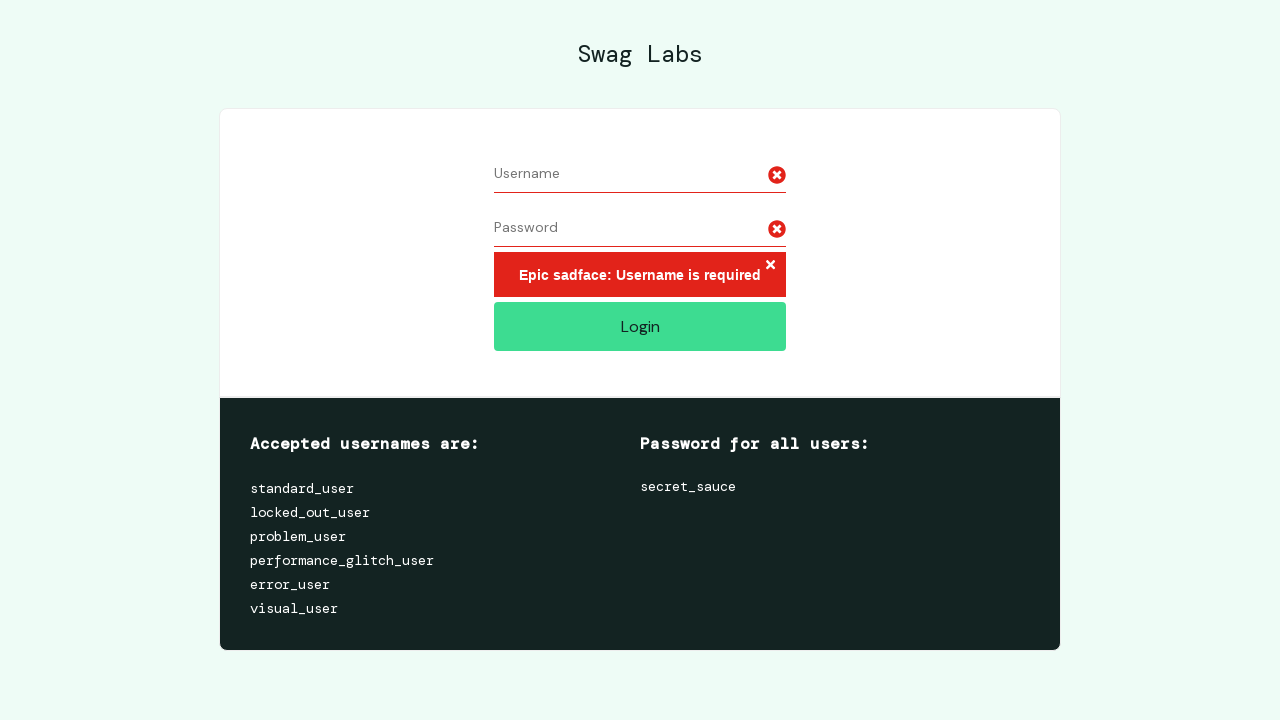

Retrieved error message text: 'Epic sadface: Username is required'
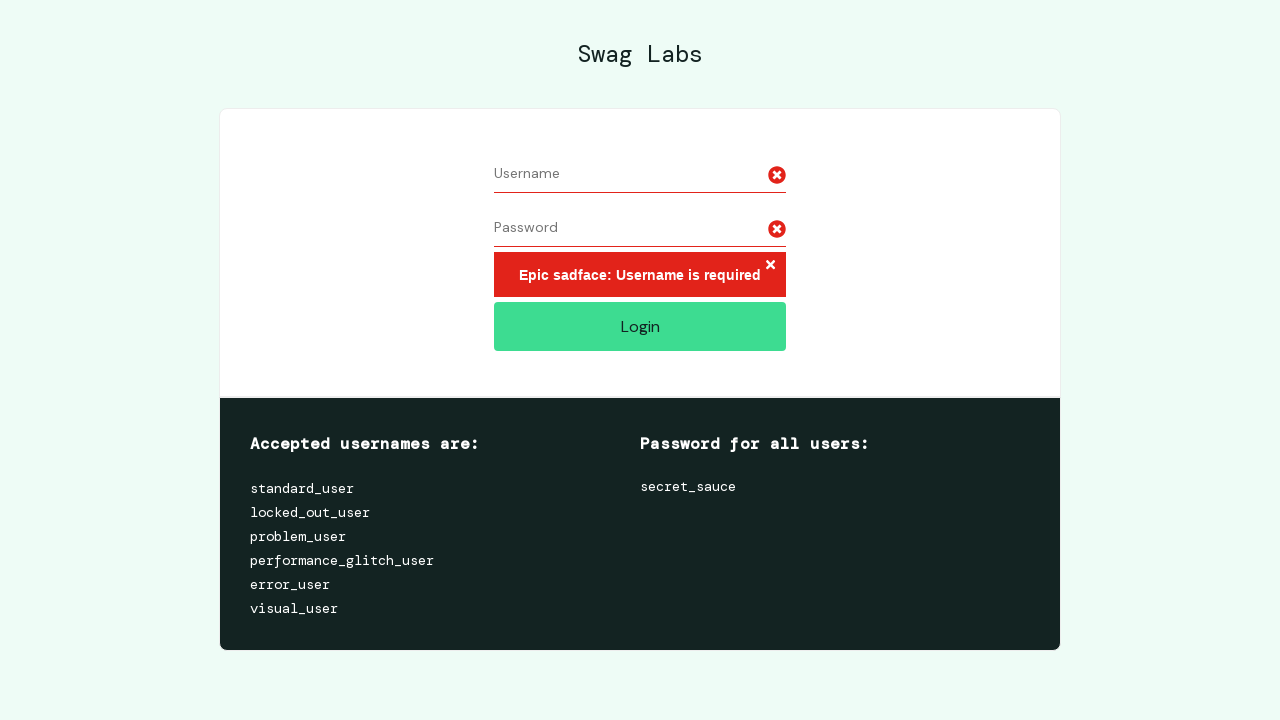

Verified that 'Username is required' error message appears
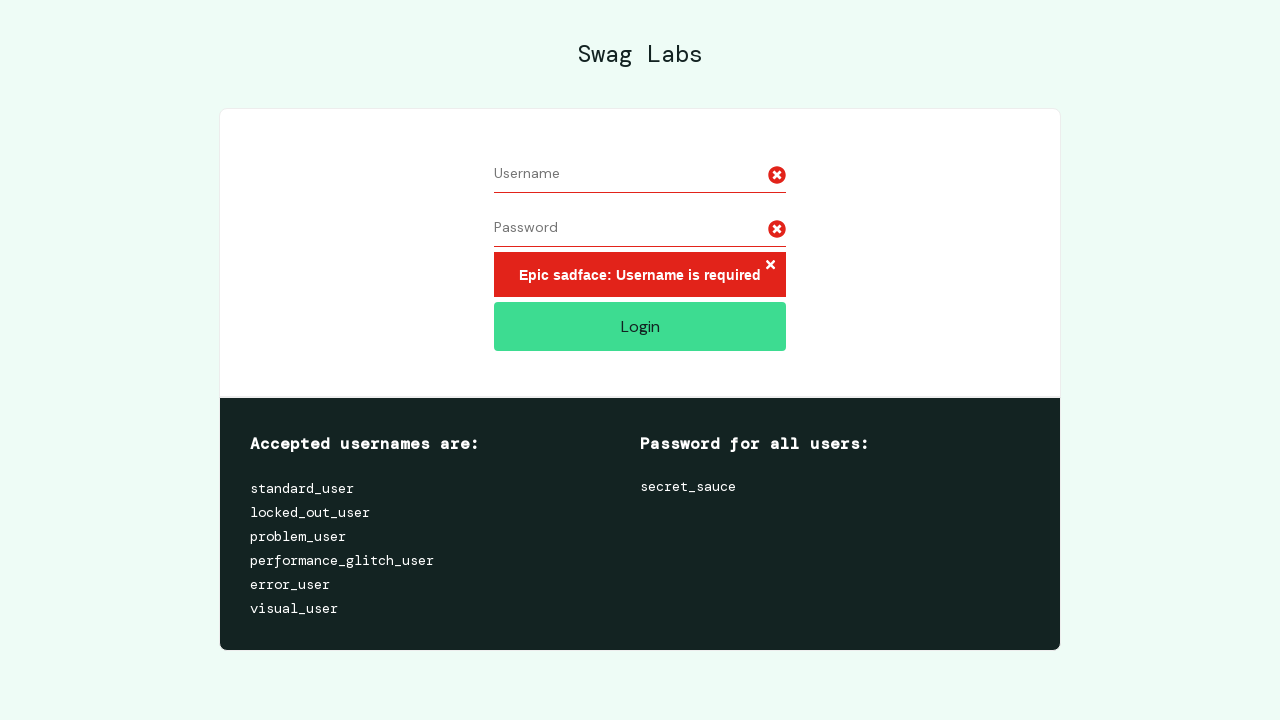

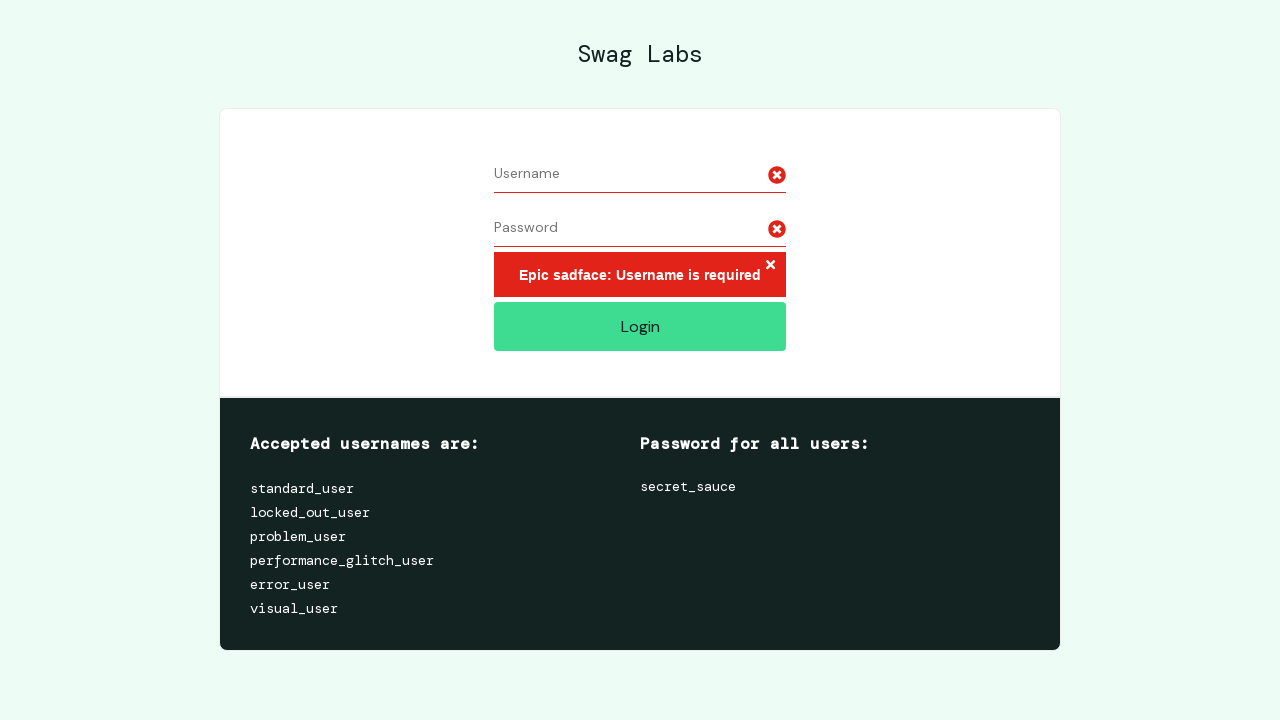